Navigates to Hepsiburada homepage to verify the page loads successfully

Starting URL: https://www.hepsiburada.com

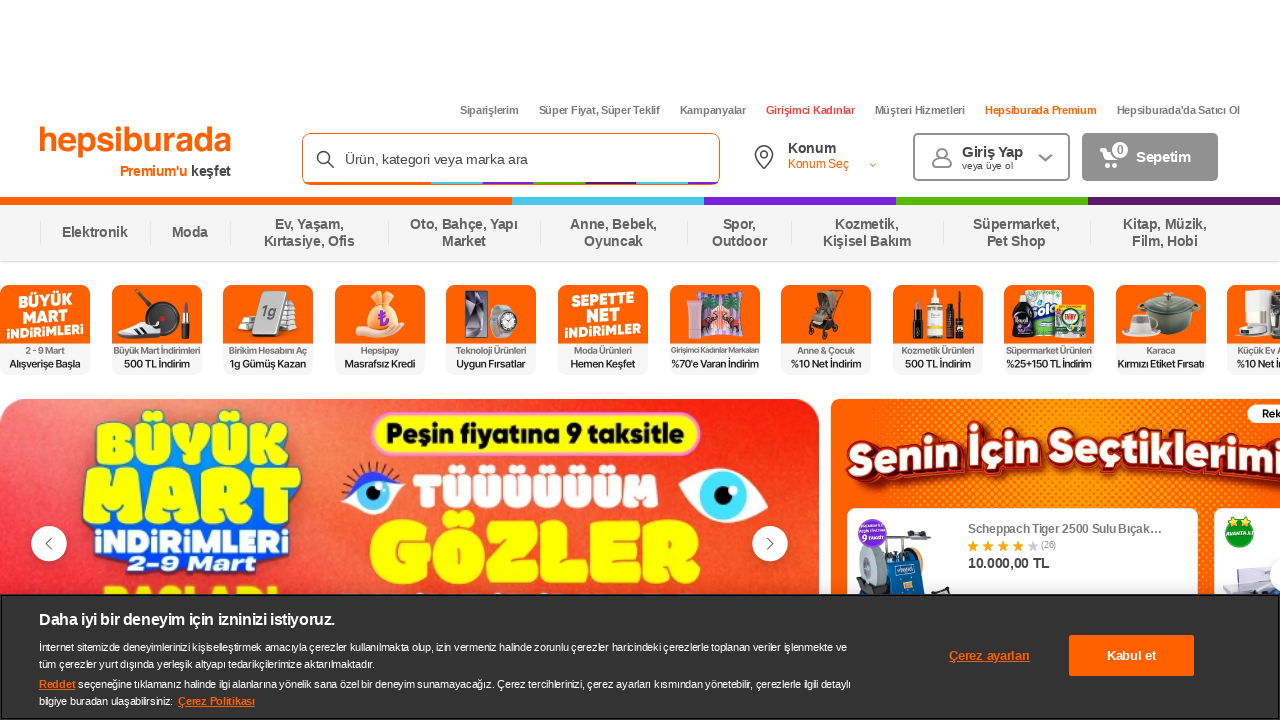

Waited for Hepsiburada homepage to load (domcontentloaded)
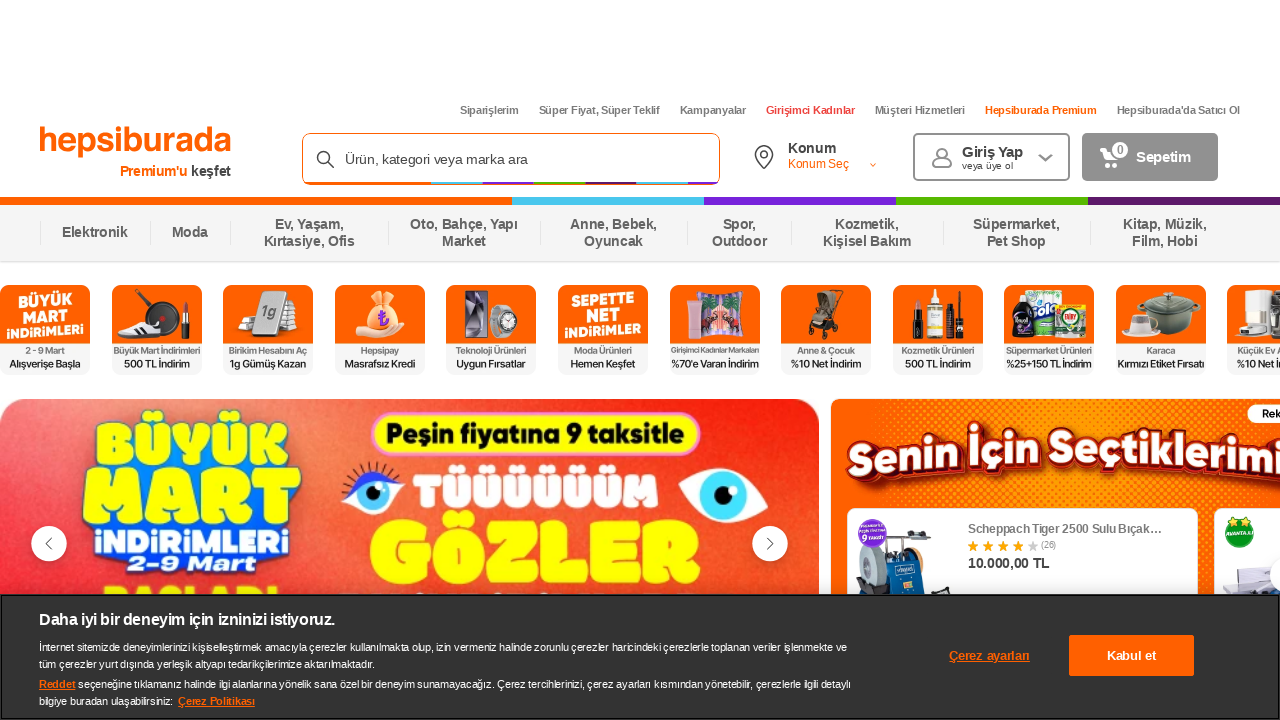

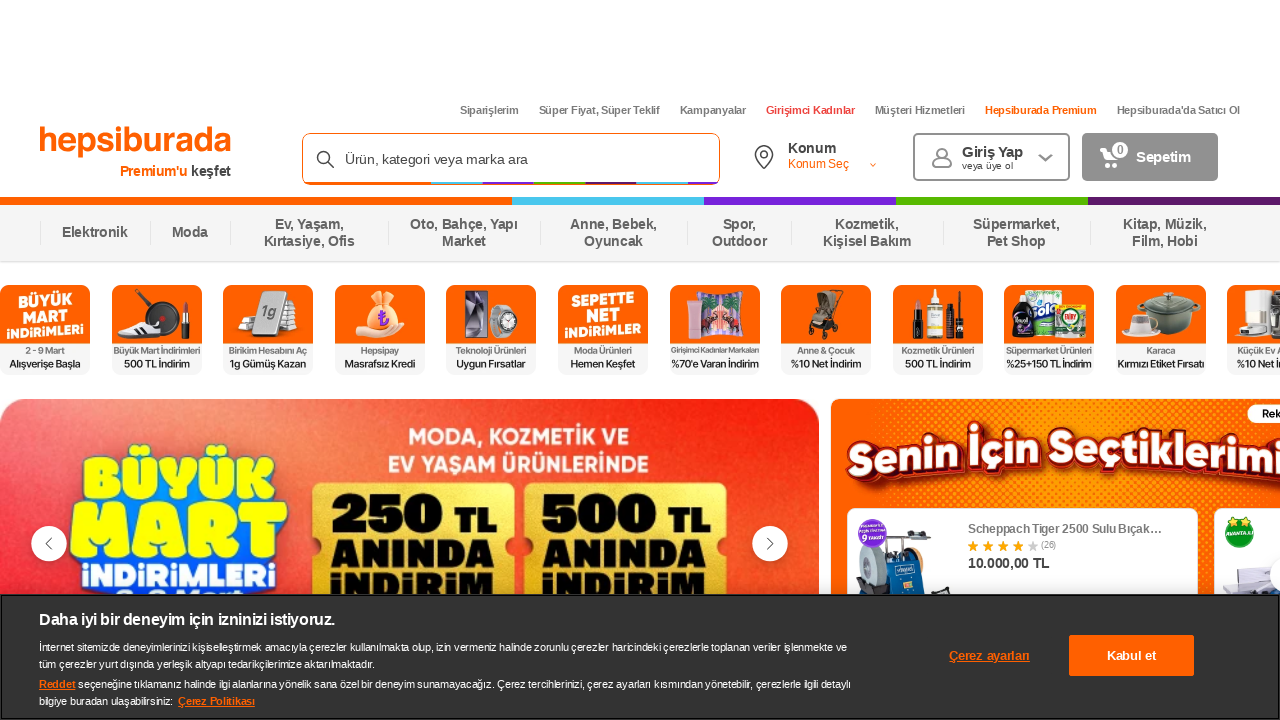